Tests that edits are saved when the input field loses focus (blur event)

Starting URL: https://demo.playwright.dev/todomvc

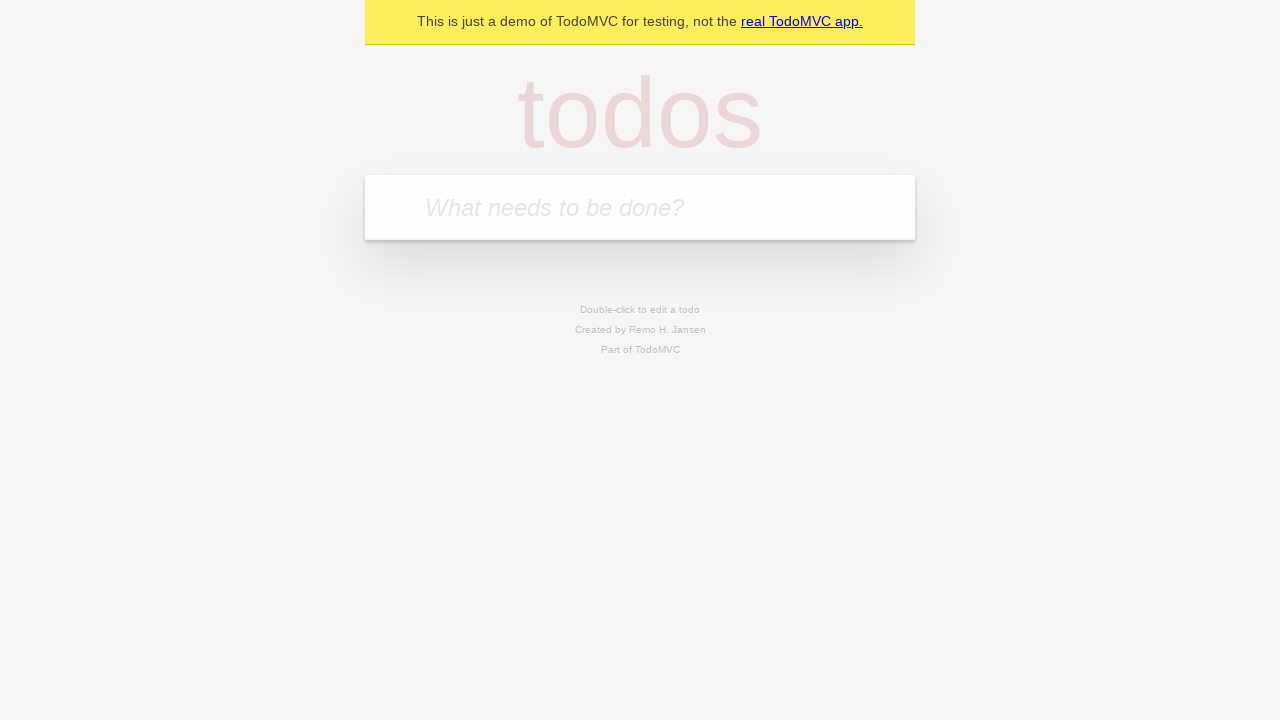

Filled todo input with 'buy some cheese' on internal:attr=[placeholder="What needs to be done?"i]
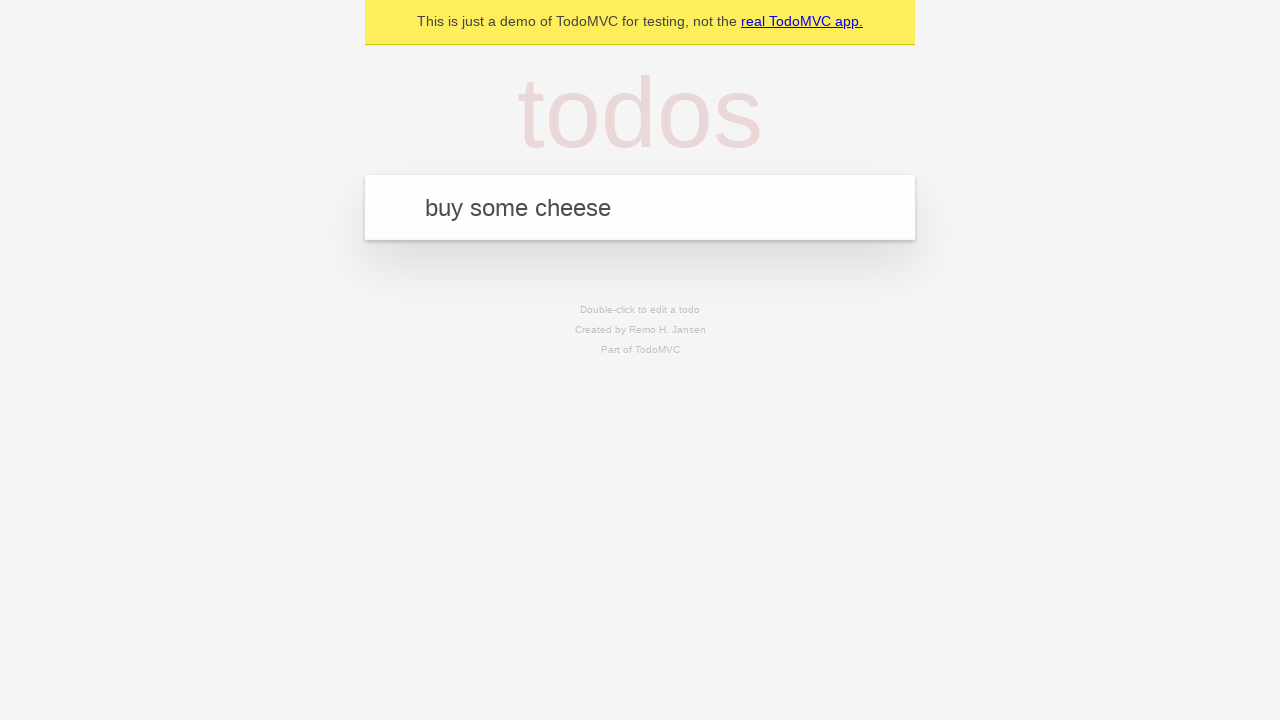

Pressed Enter to add first todo on internal:attr=[placeholder="What needs to be done?"i]
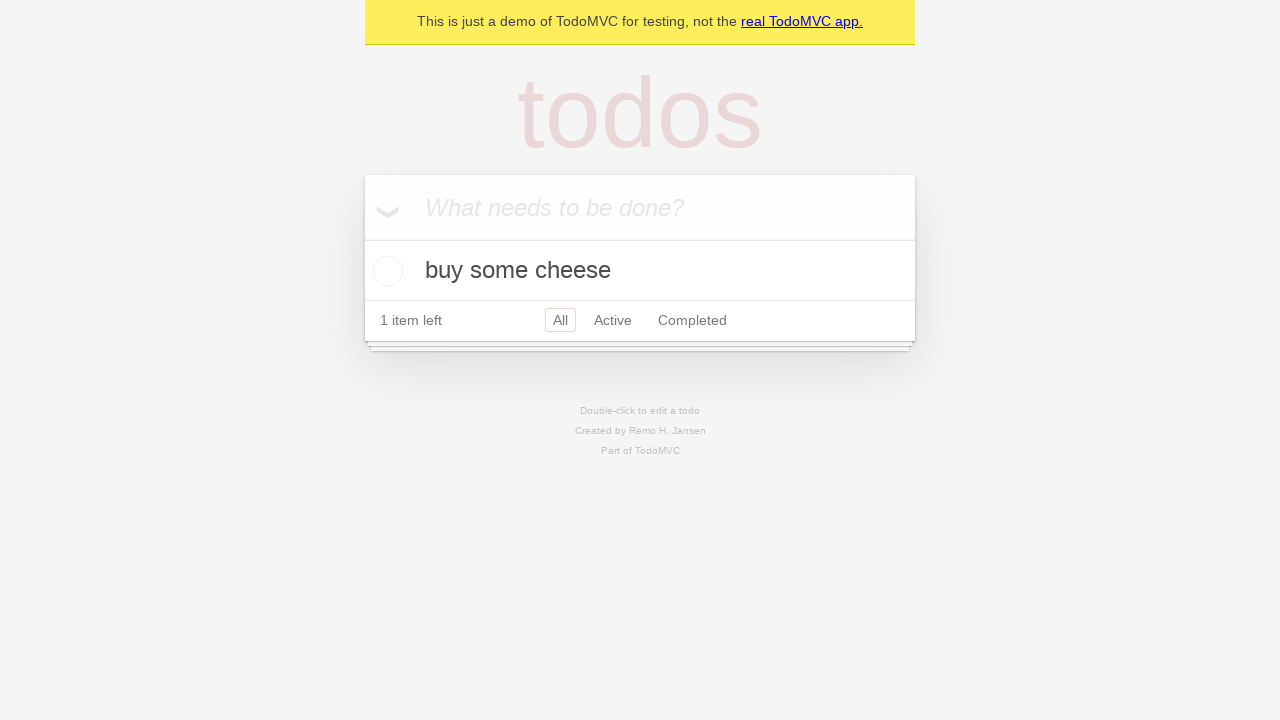

Filled todo input with 'feed the cat' on internal:attr=[placeholder="What needs to be done?"i]
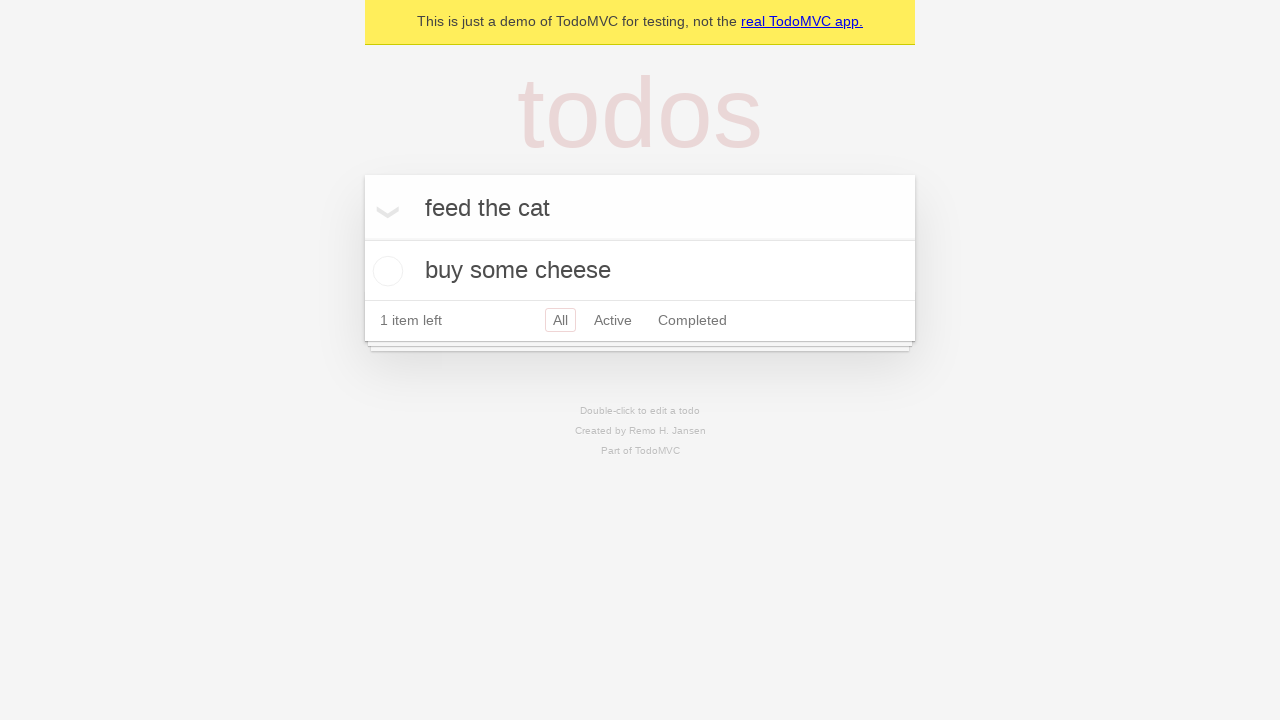

Pressed Enter to add second todo on internal:attr=[placeholder="What needs to be done?"i]
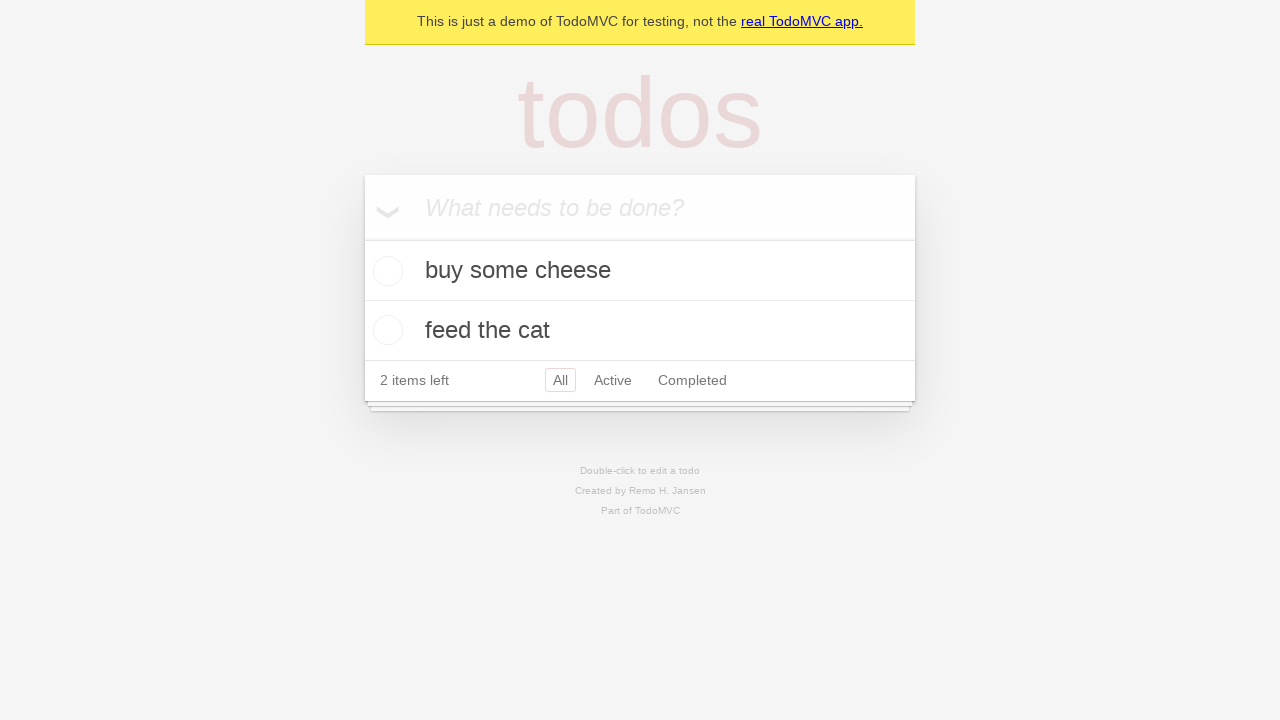

Filled todo input with 'book a doctors appointment' on internal:attr=[placeholder="What needs to be done?"i]
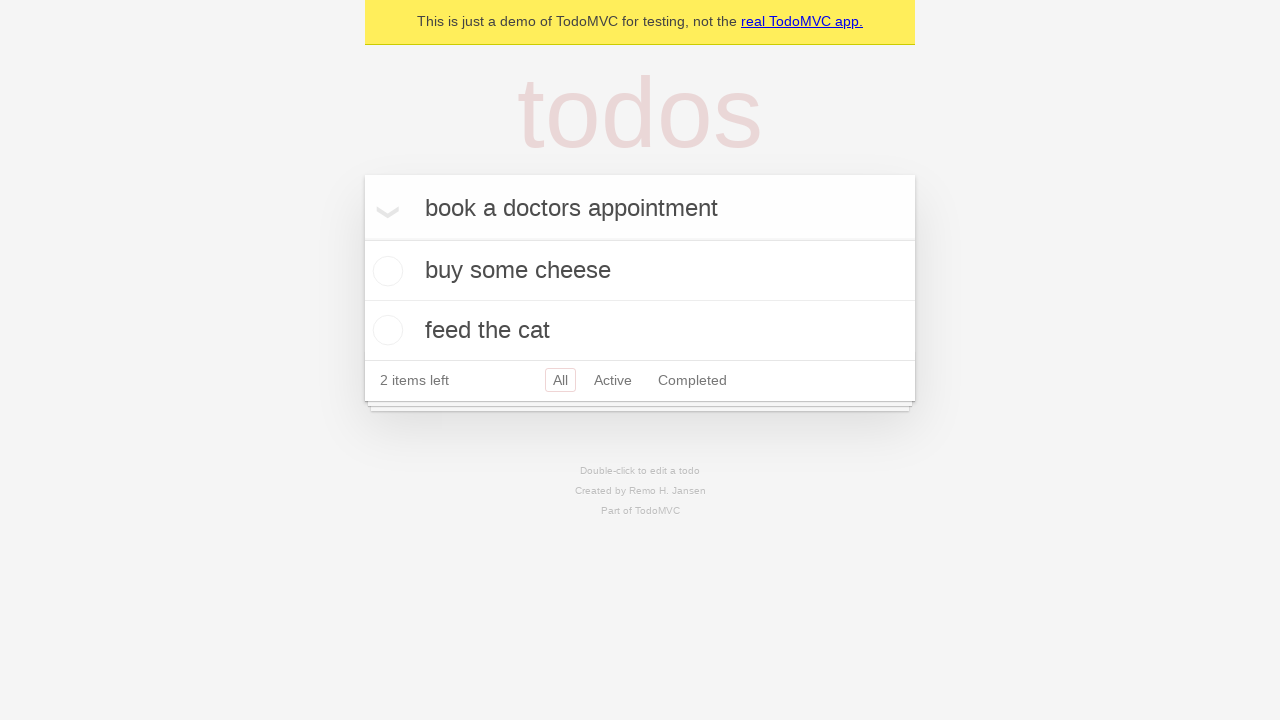

Pressed Enter to add third todo on internal:attr=[placeholder="What needs to be done?"i]
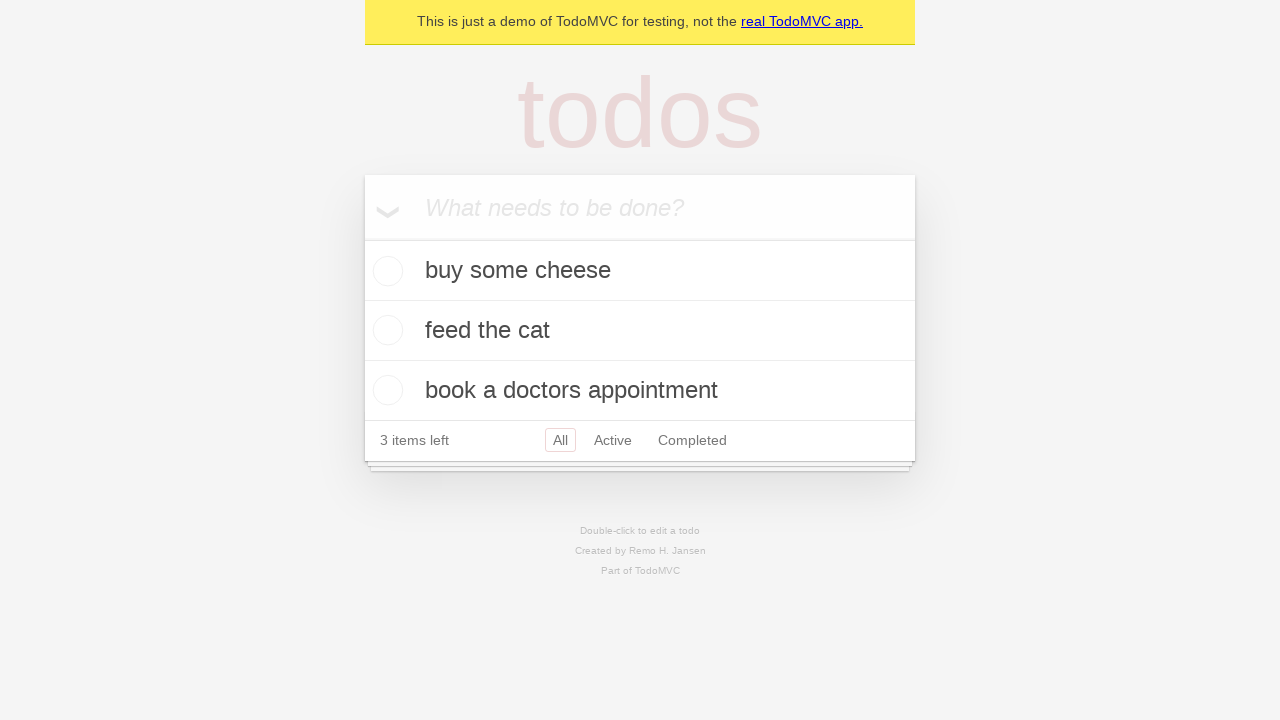

Double-clicked second todo to enter edit mode at (640, 331) on [data-testid='todo-item'] >> nth=1
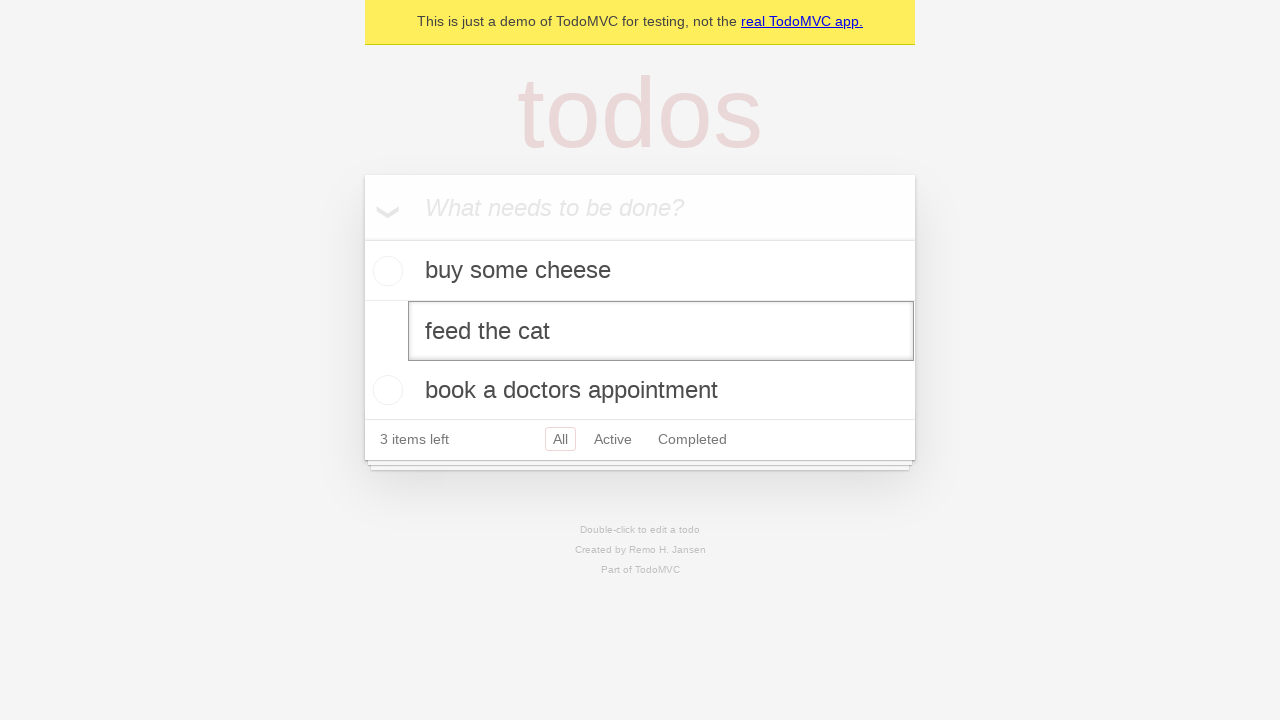

Updated second todo text to 'buy some sausages' on [data-testid='todo-item'] >> nth=1 >> internal:role=textbox[name="Edit"i]
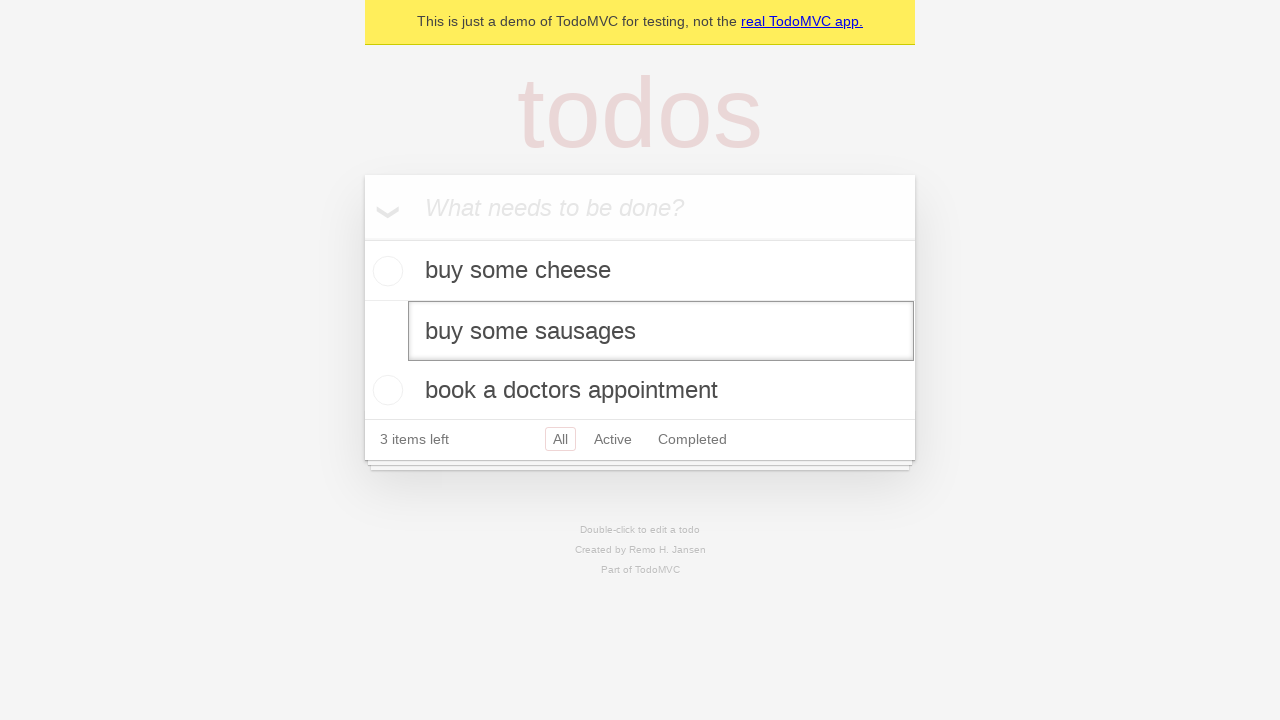

Triggered blur event on edit field to save changes
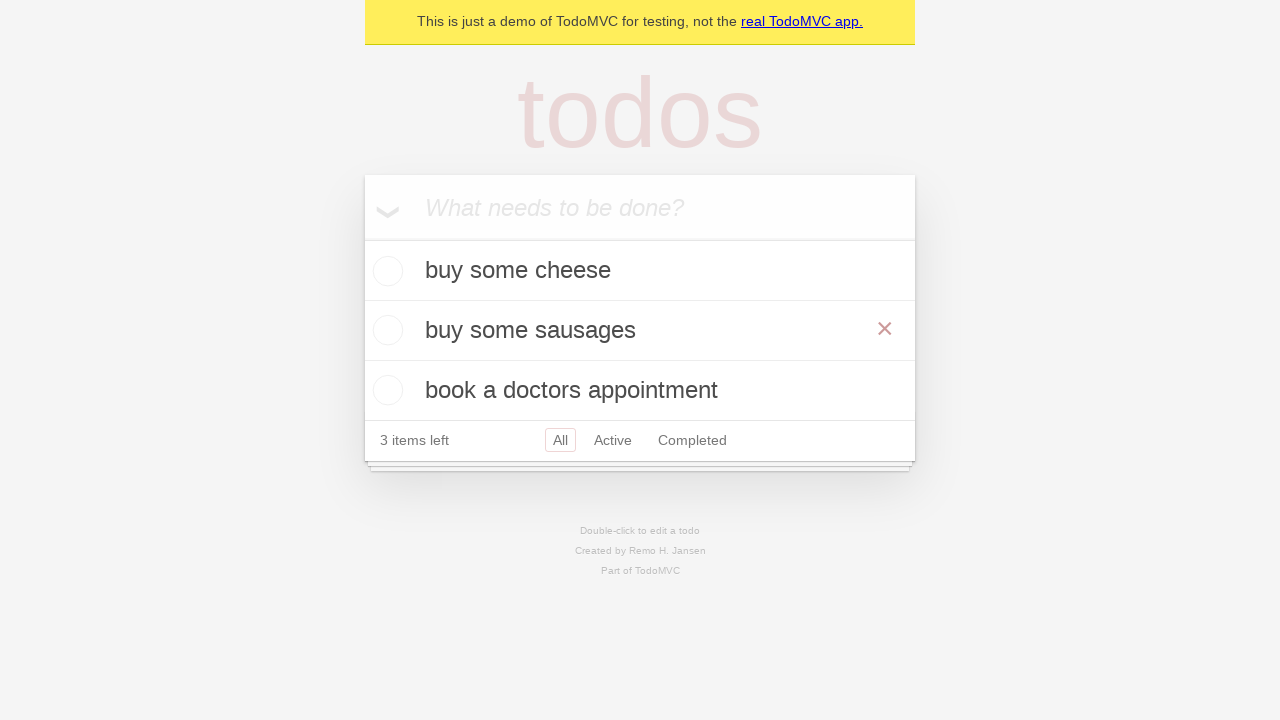

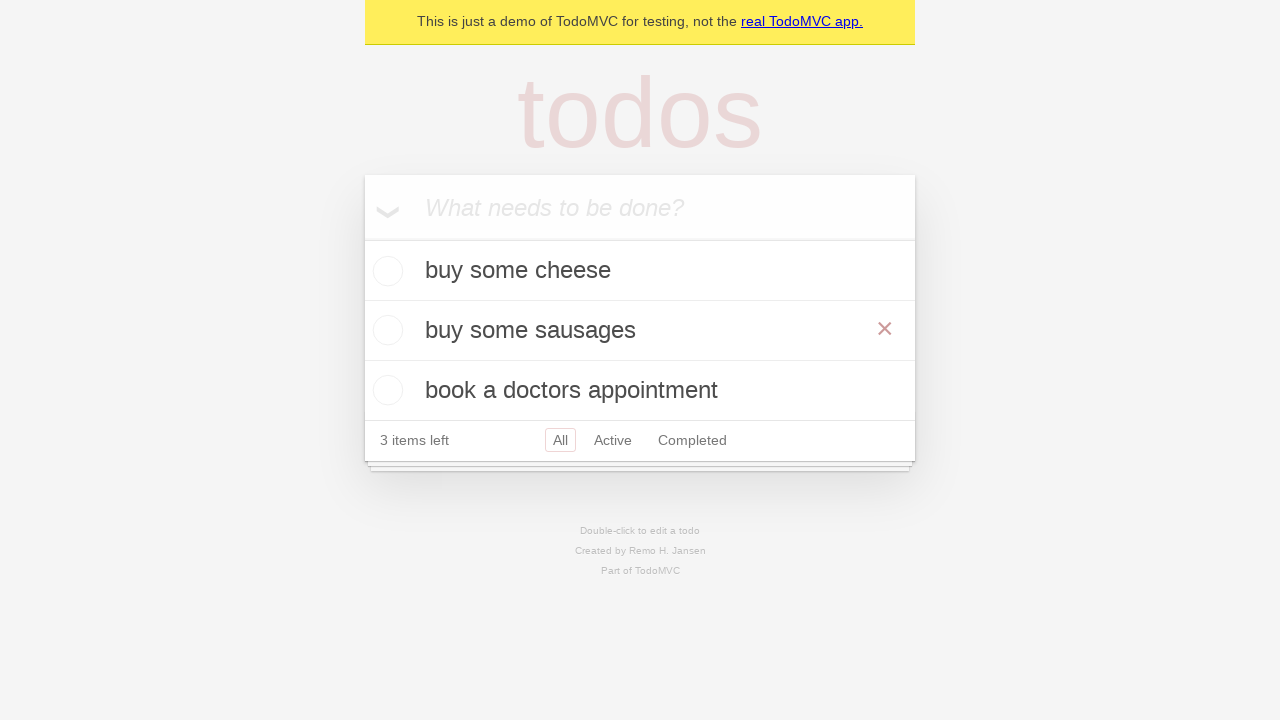